Tests filling the signup form fields with text and verifies the entered values are correct

Starting URL: https://www.demoblaze.com/index.html

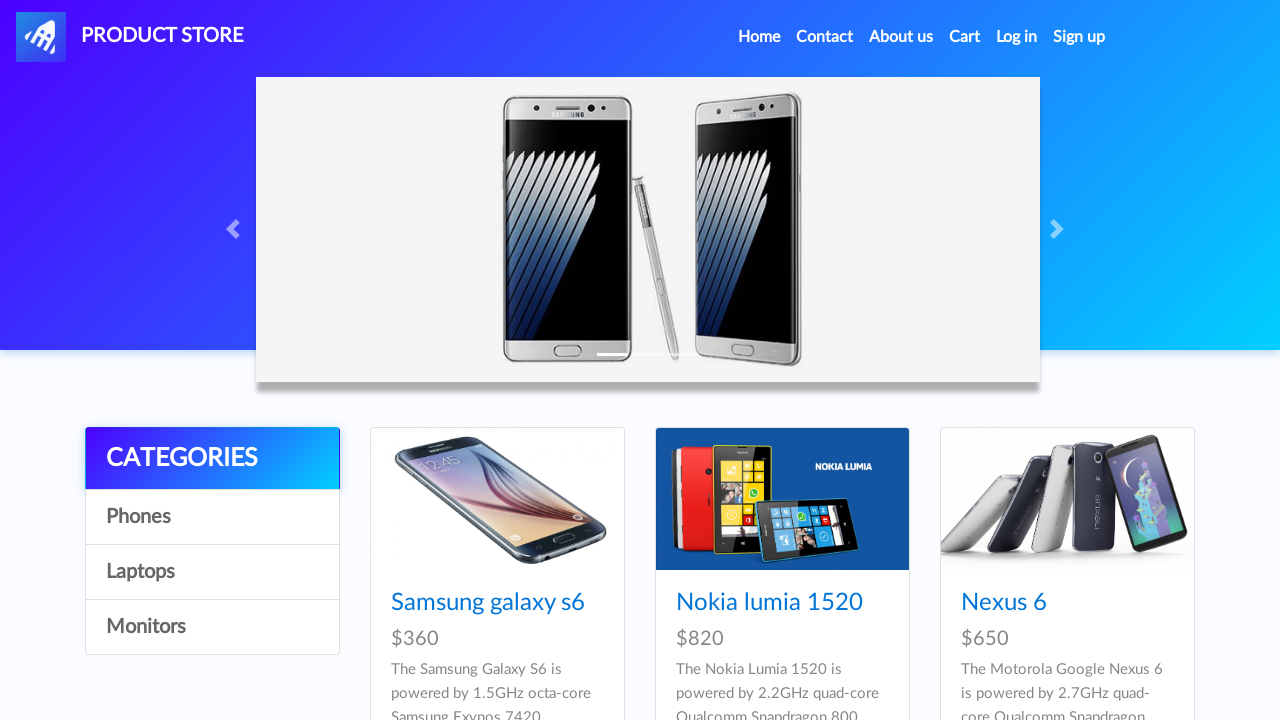

Clicked Sign Up button to open signup modal at (1079, 37) on #signin2
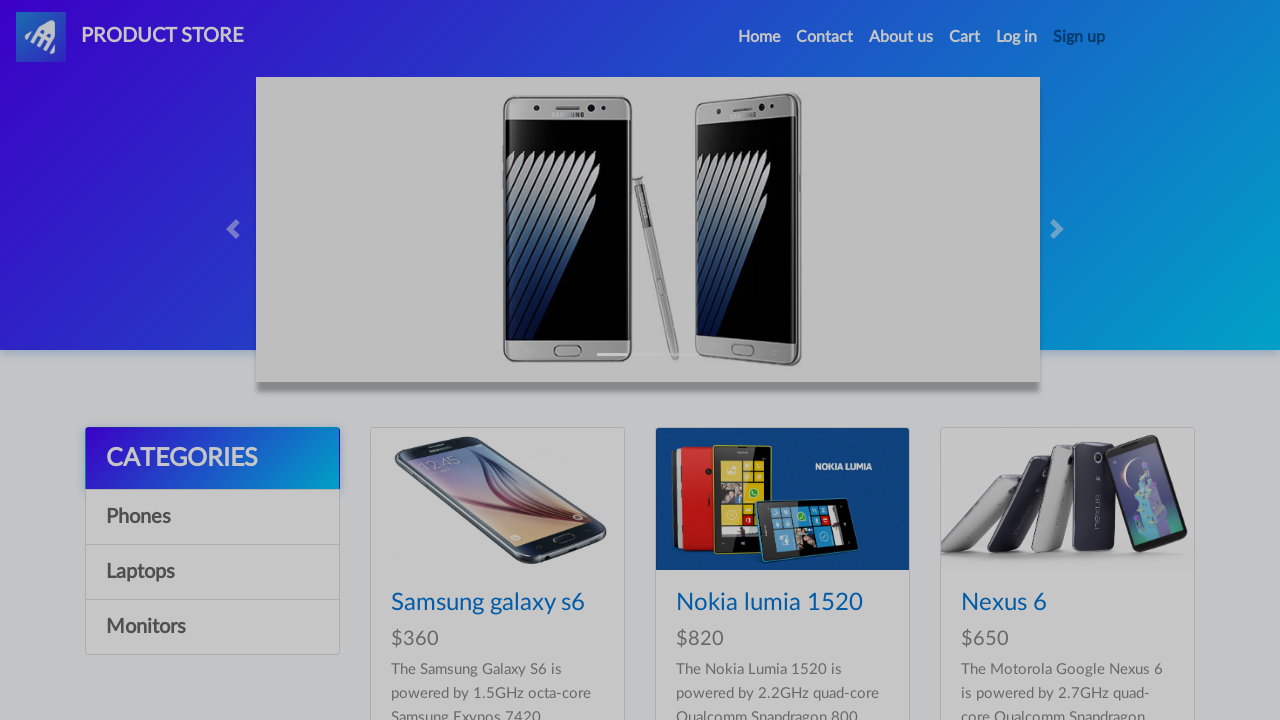

Signup modal appeared and is visible
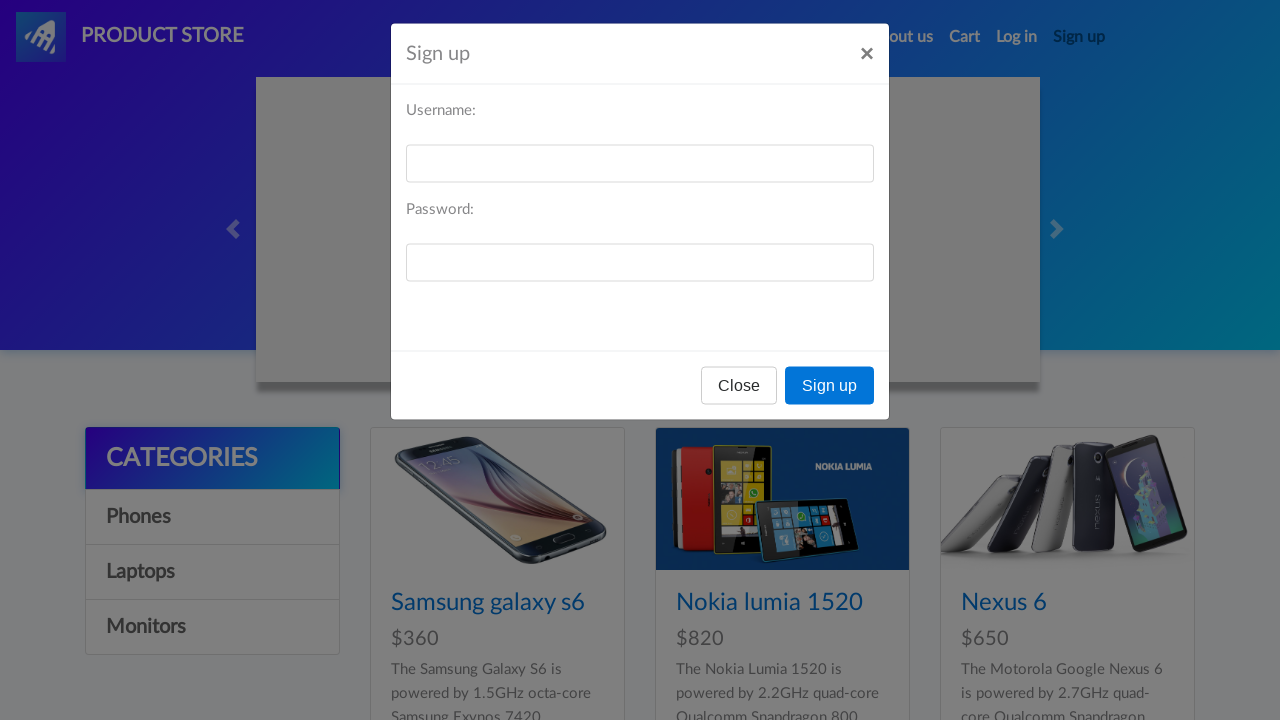

Filled username field with 'TestUser123' on #sign-username
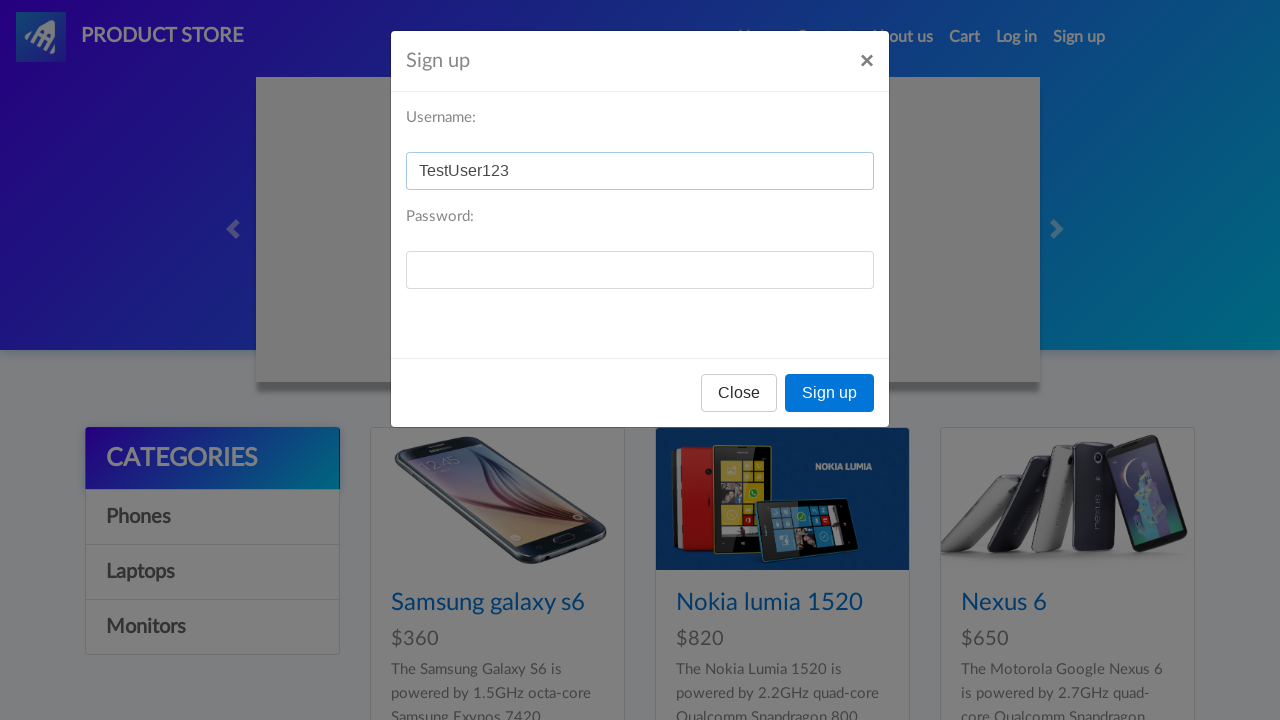

Retrieved username value from field
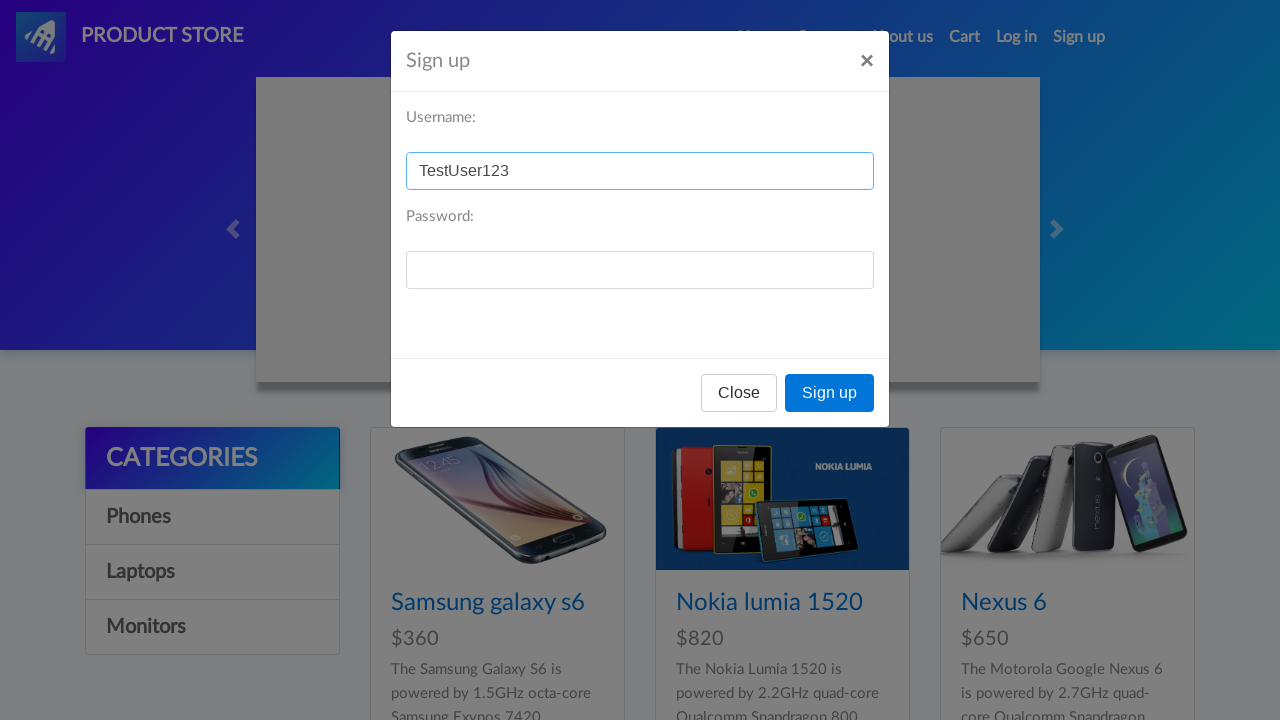

Verified username value equals 'TestUser123'
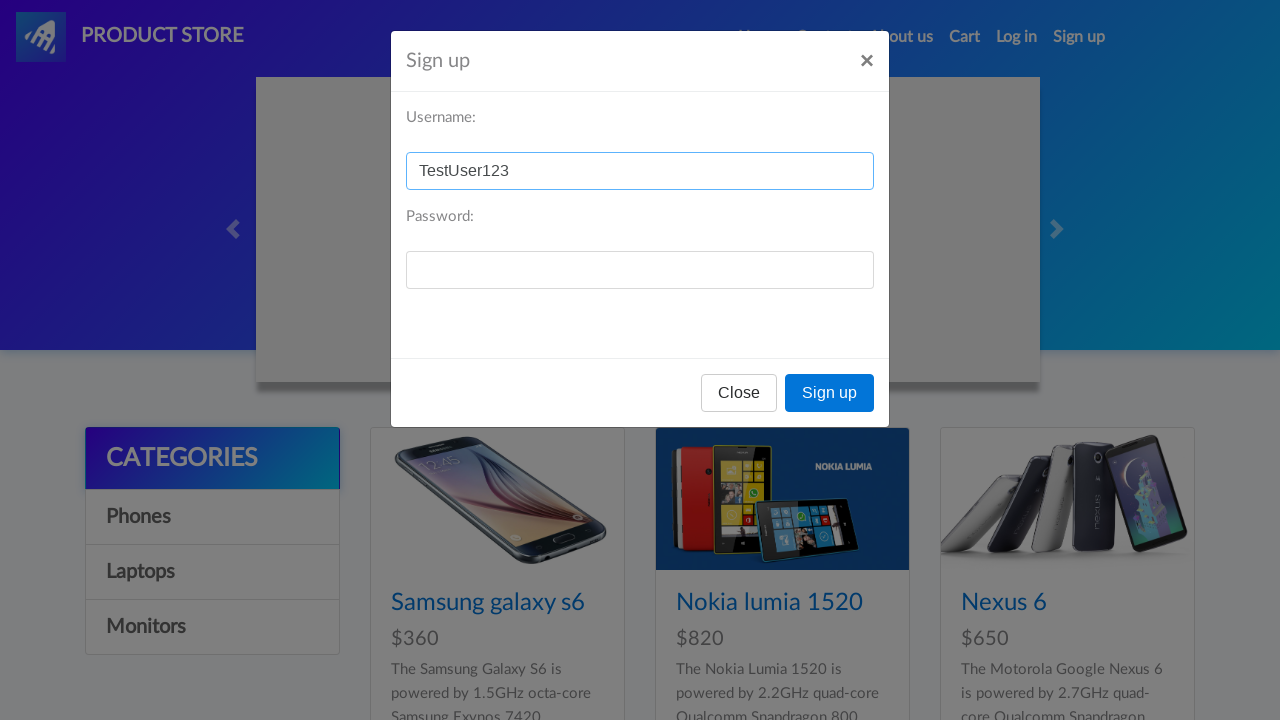

Filled password field with 'Pass456' on #sign-password
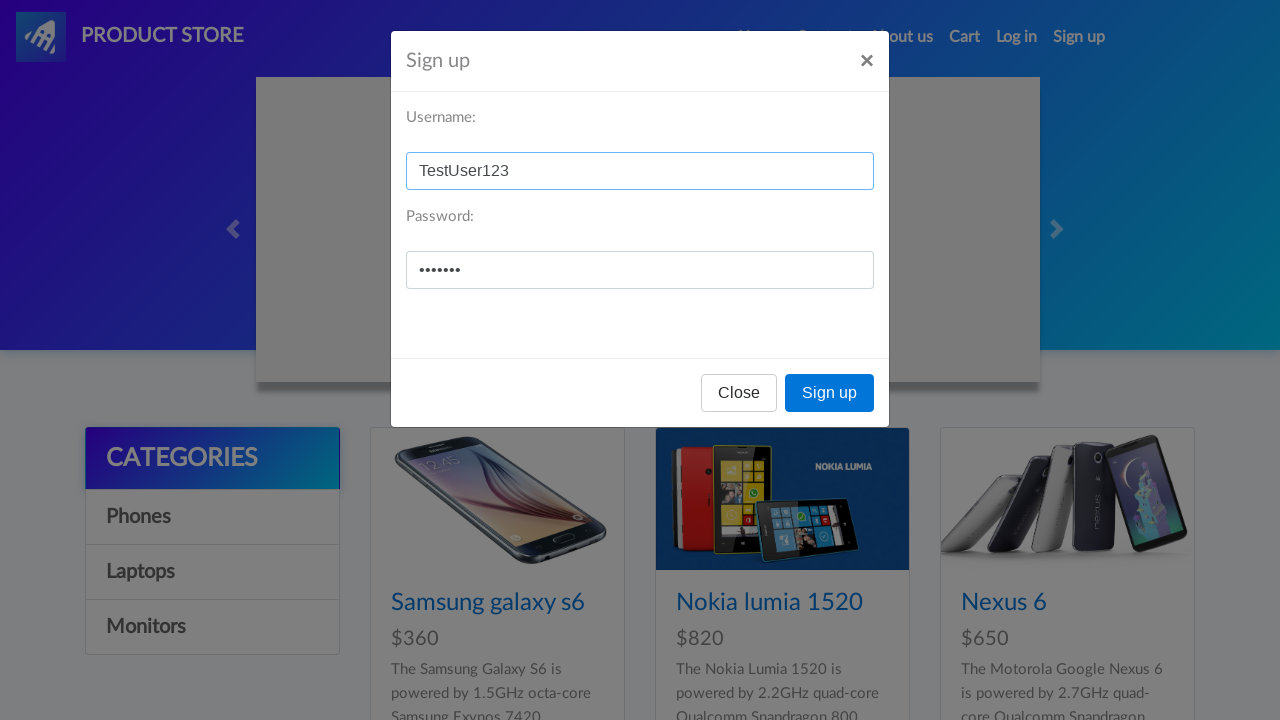

Retrieved password value from field
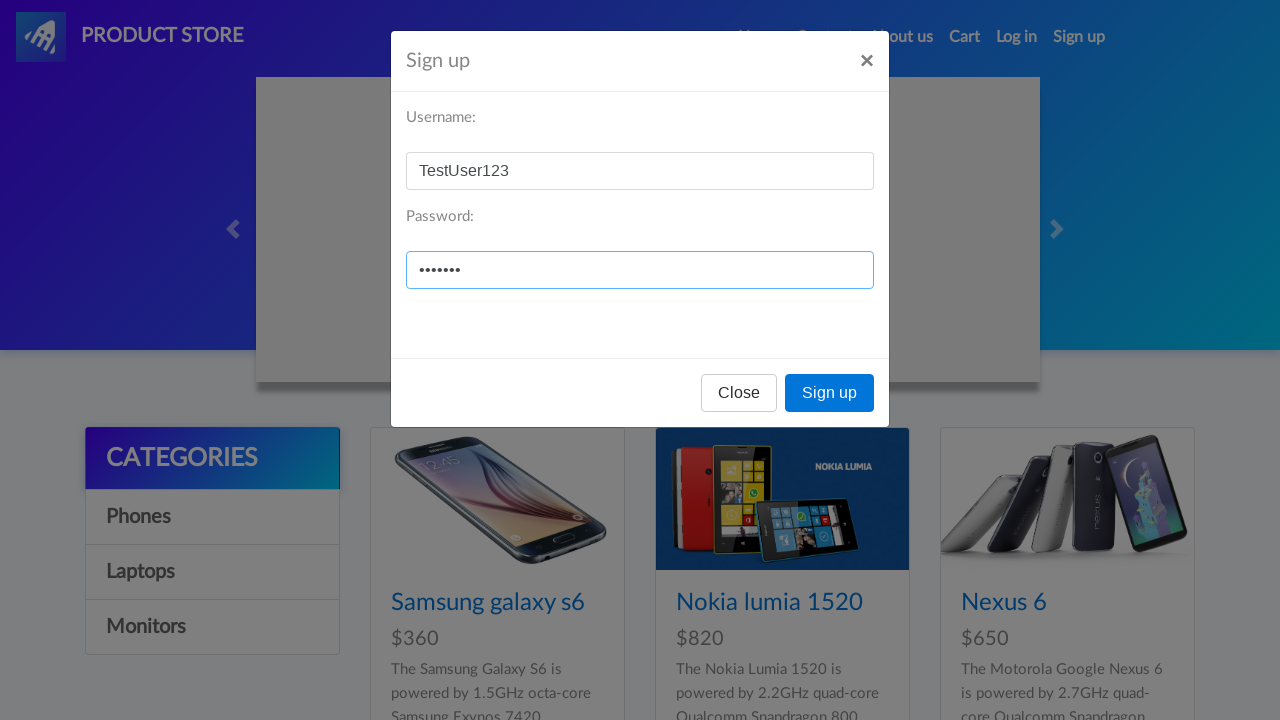

Verified password value equals 'Pass456'
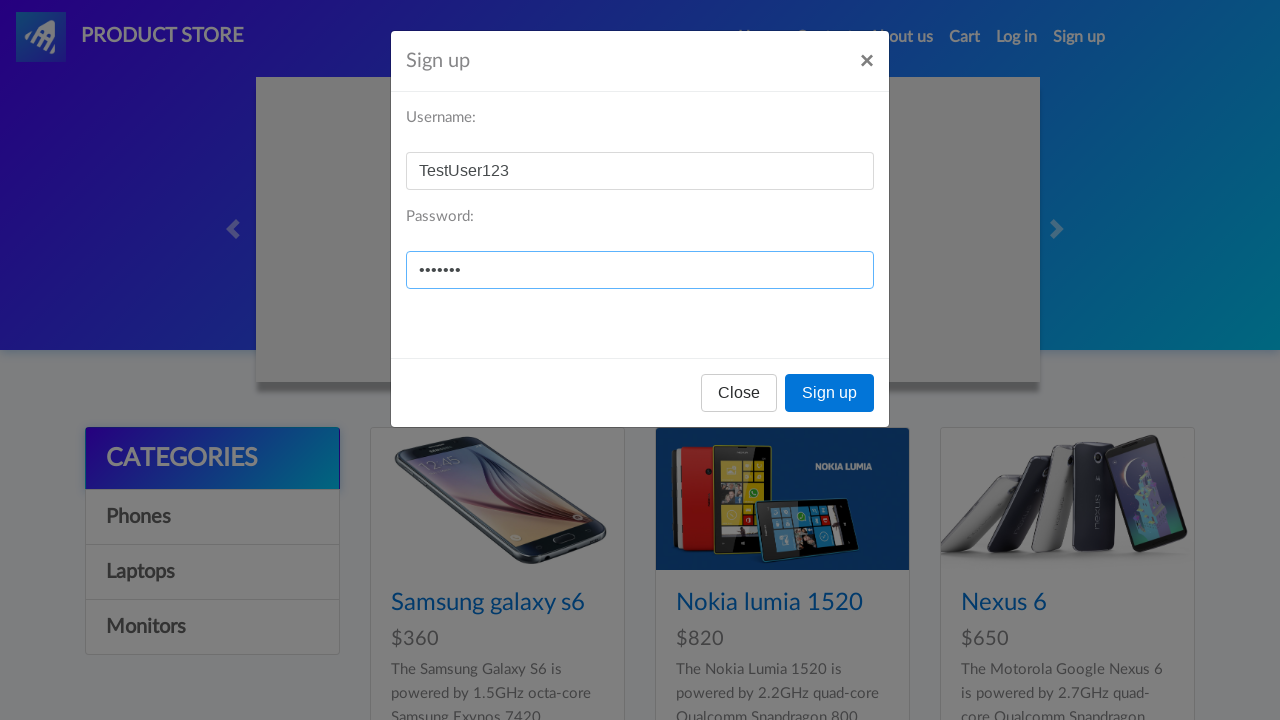

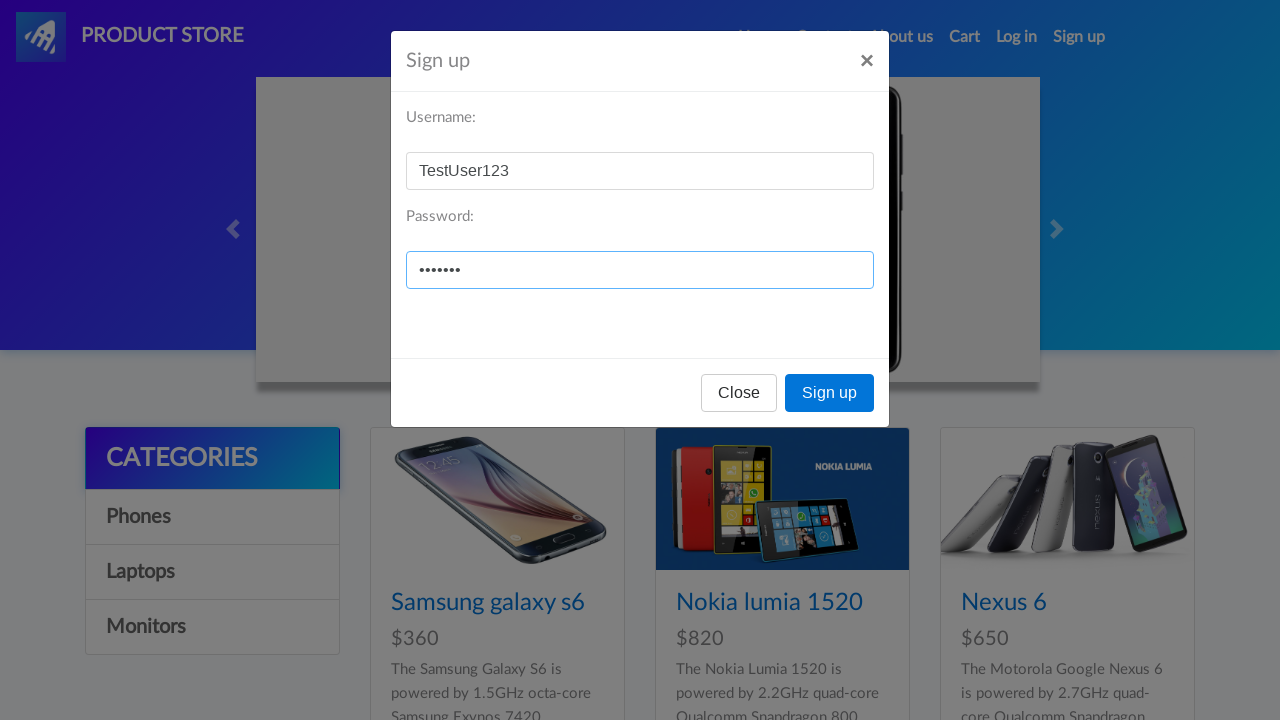